Navigates to the ZLTI homepage and verifies that anchor links are present on the page

Starting URL: https://www.zlti.com

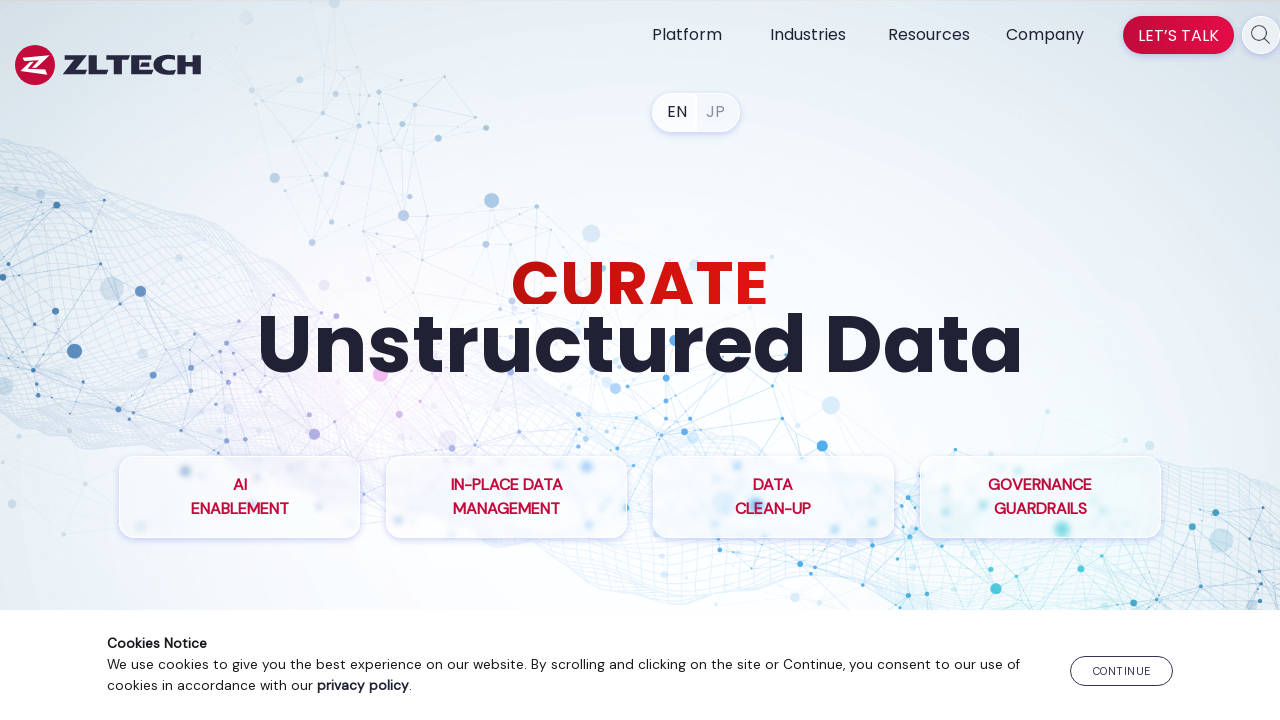

Navigated to ZLTI homepage at https://www.zlti.com
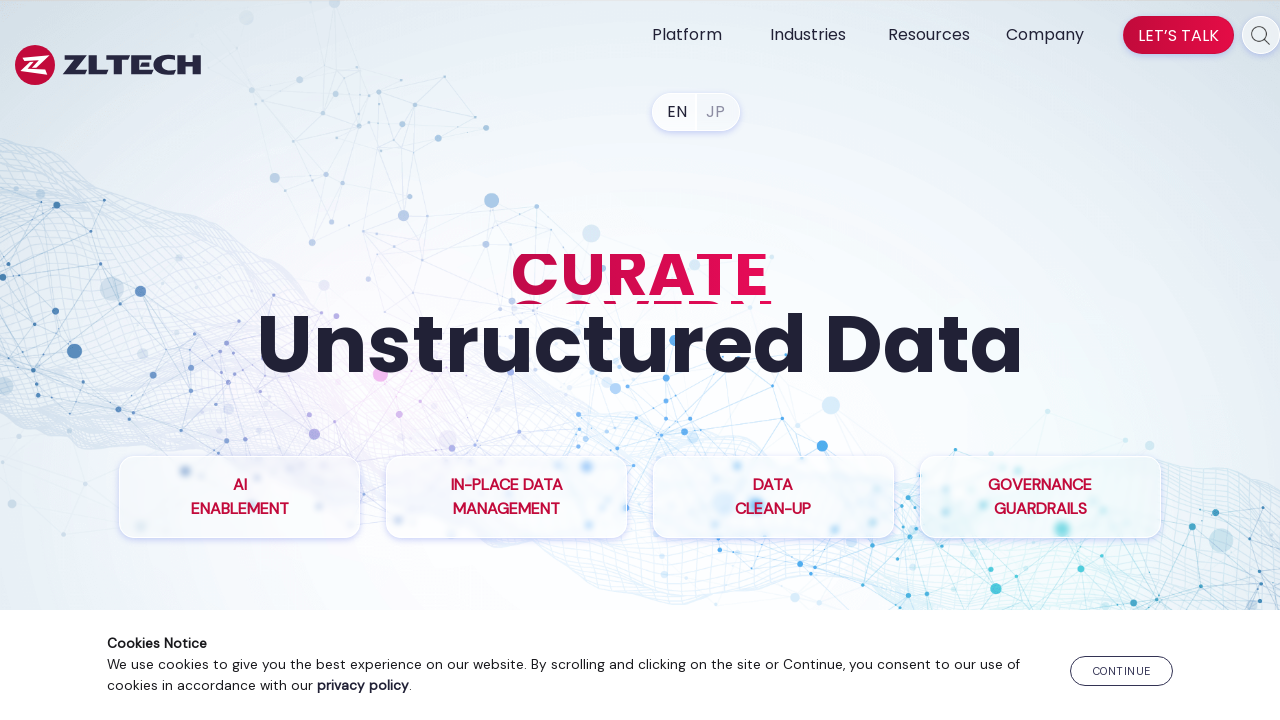

Waited for anchor links to be present on the page
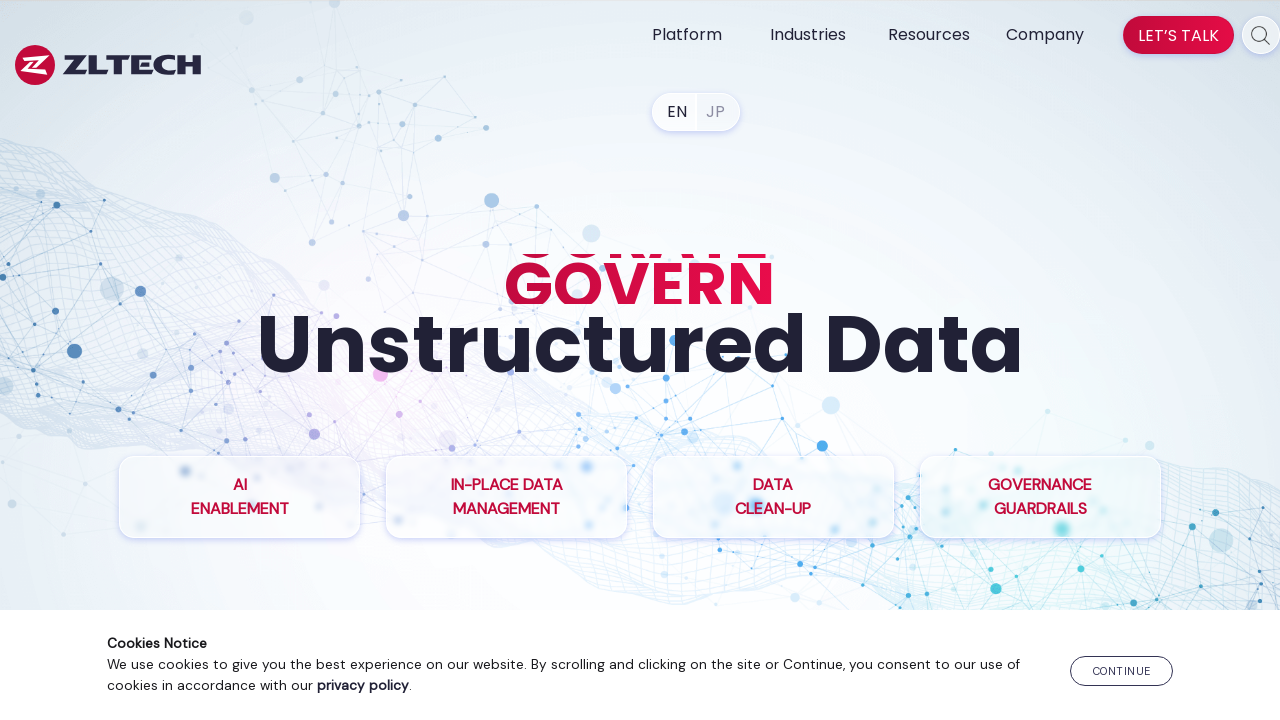

Located all anchor links on the page - found 79 links
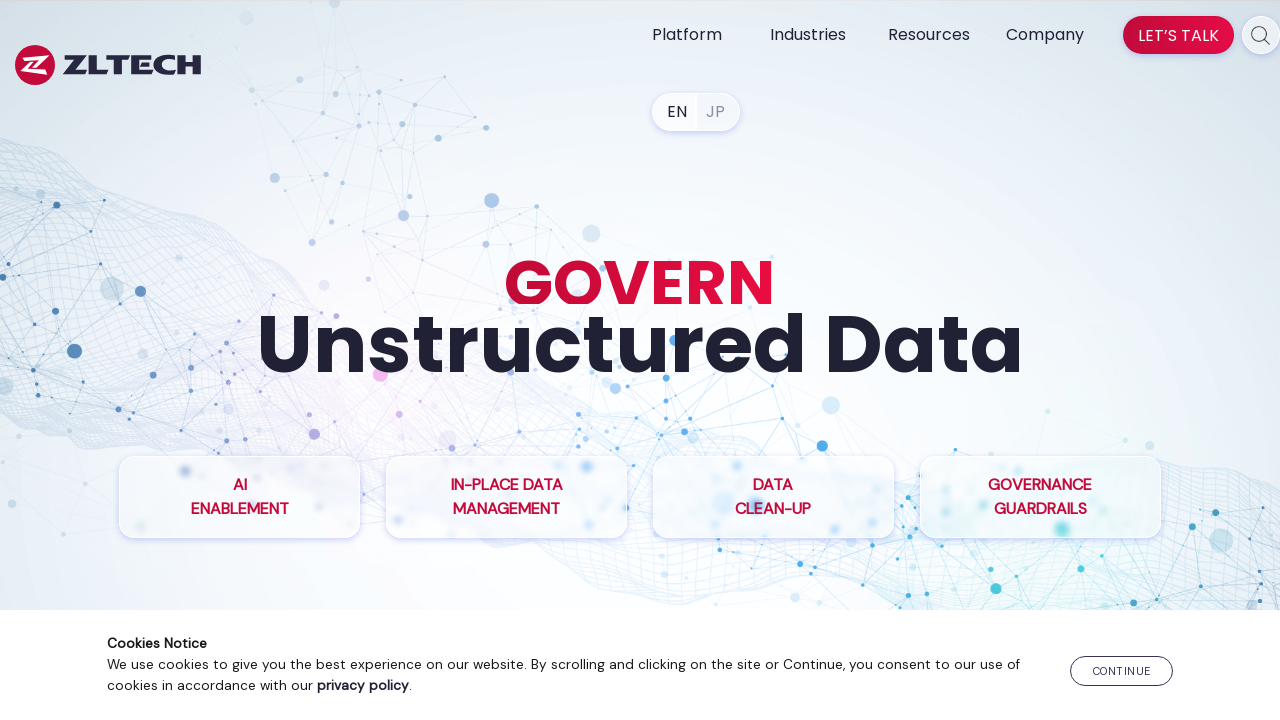

Verified that anchor links are present on the ZLTI homepage
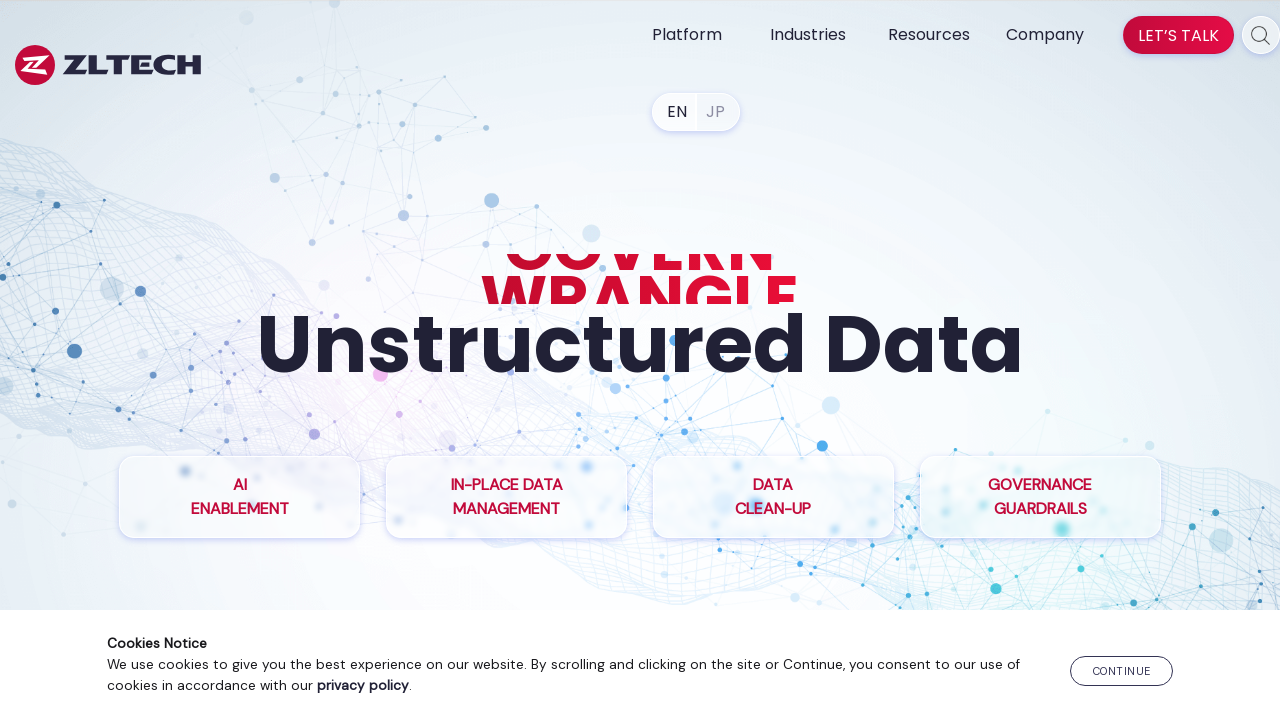

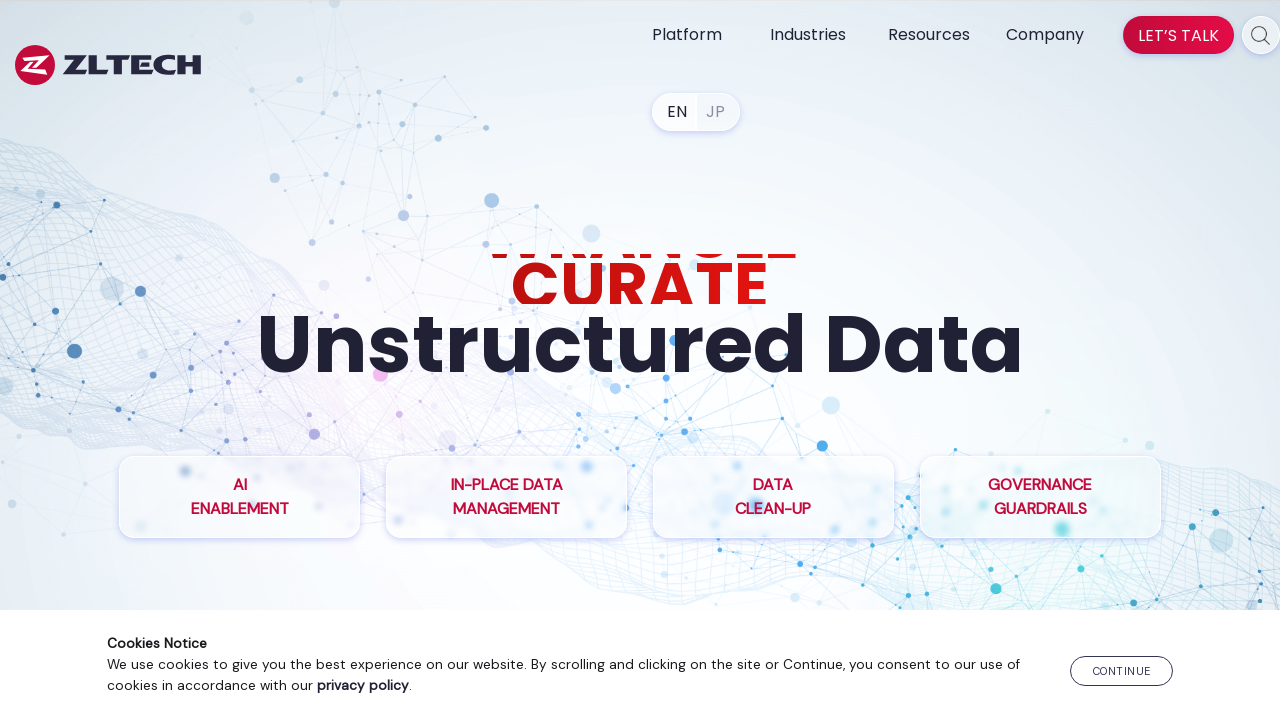